Tests Angular data binding by entering a name in an input field and verifying the greeting message updates accordingly

Starting URL: http://www.angularjs.org

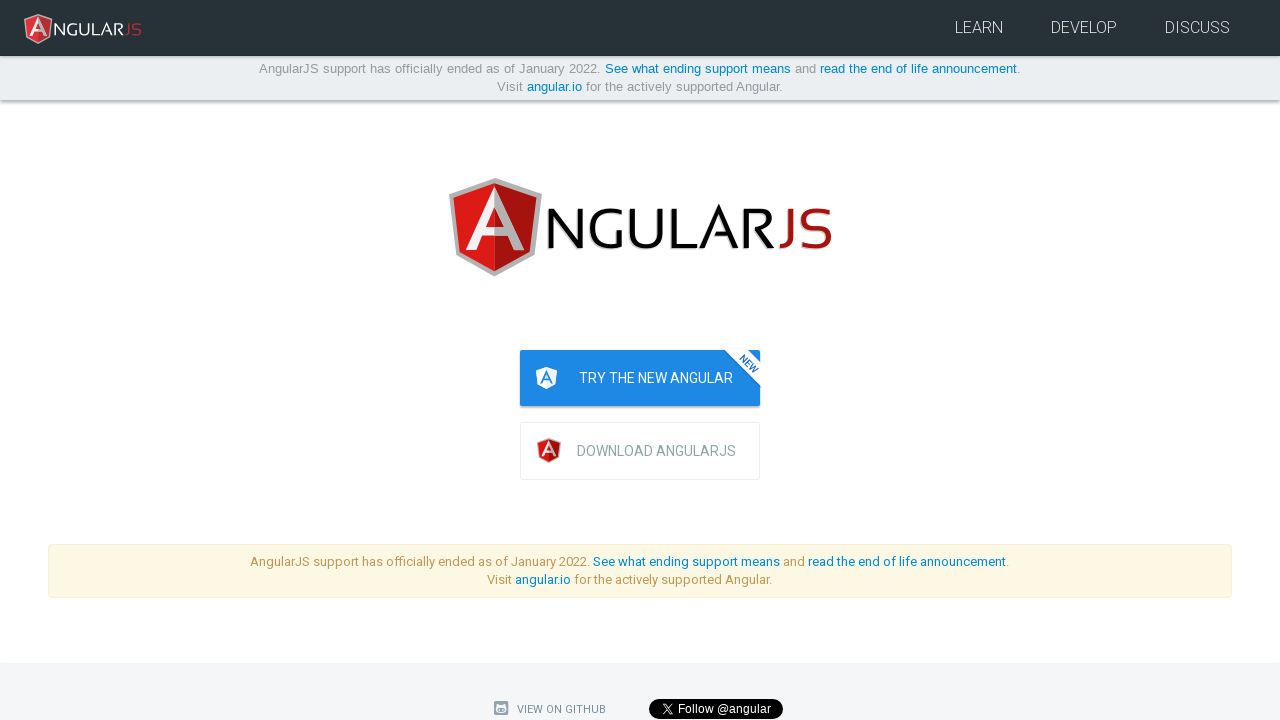

Filled name input field with 'Julie' to test Angular data binding on input[ng-model='yourName']
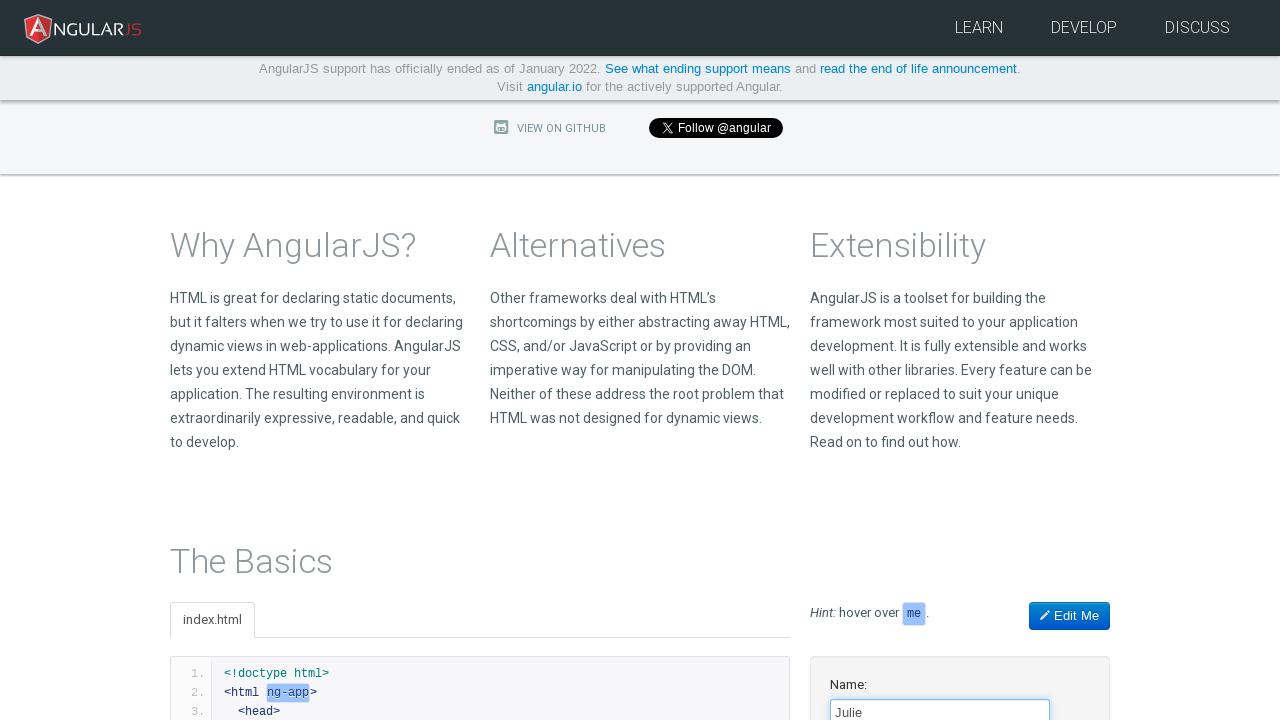

Verified greeting message 'Hello Julie!' appeared after data binding
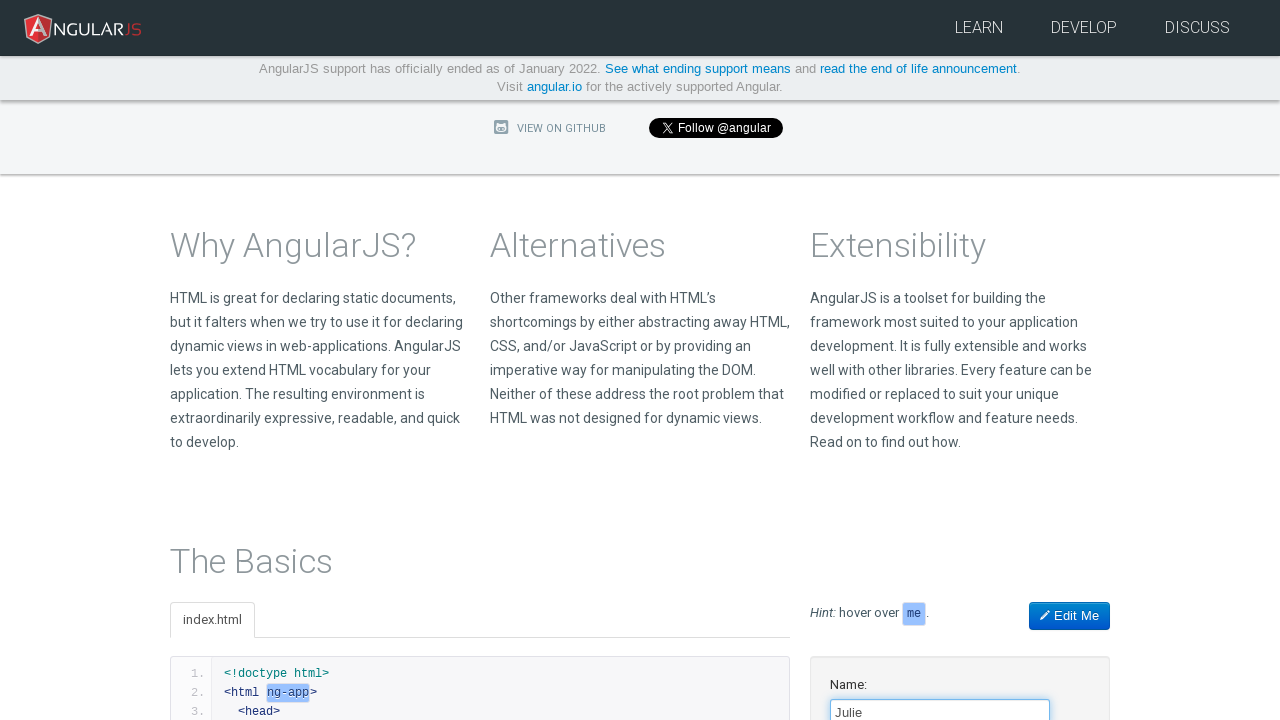

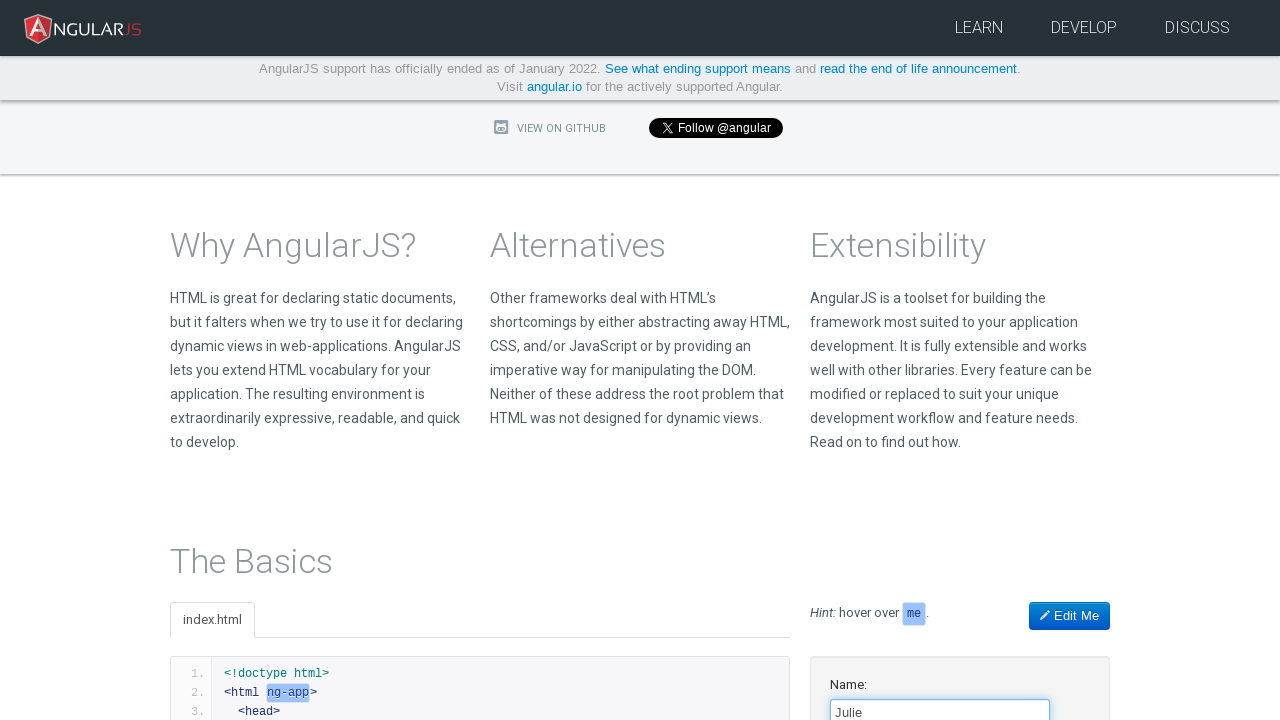